Tests page scrolling by scrolling to the bottom of a complex page using JavaScript execution

Starting URL: https://ultimateqa.com/complicated-page/

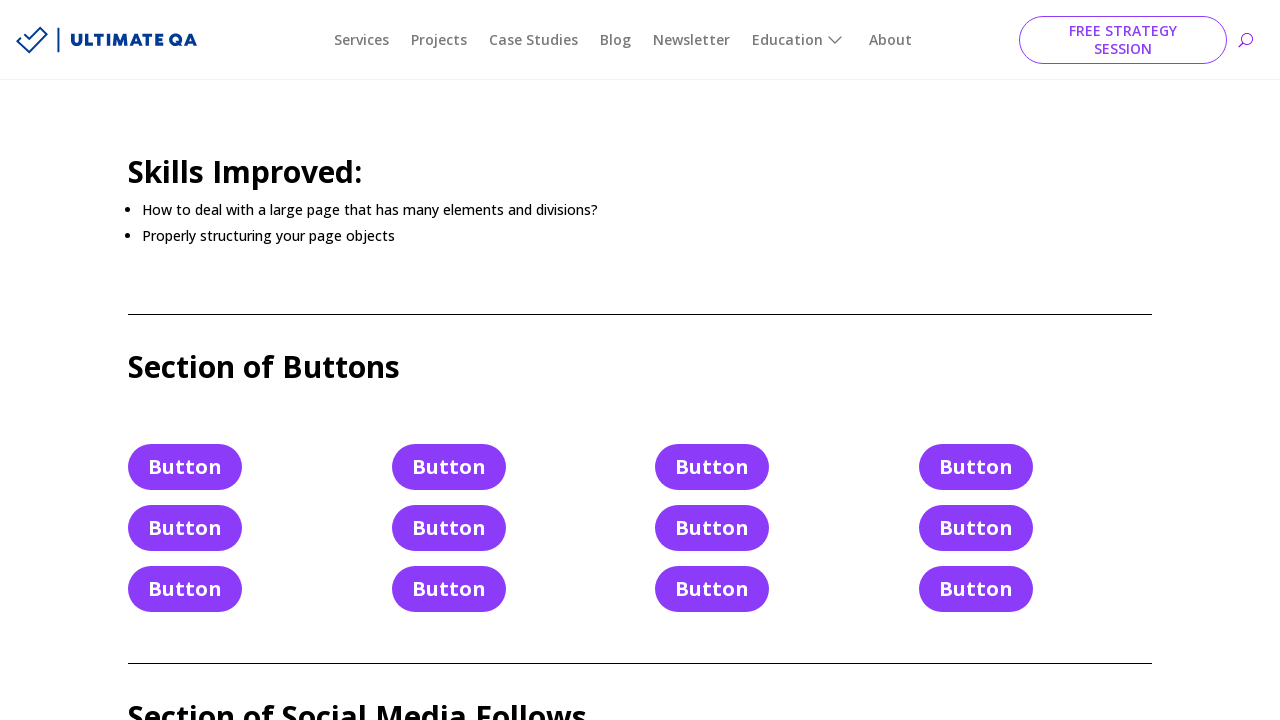

Navigated to complicated page at https://ultimateqa.com/complicated-page/
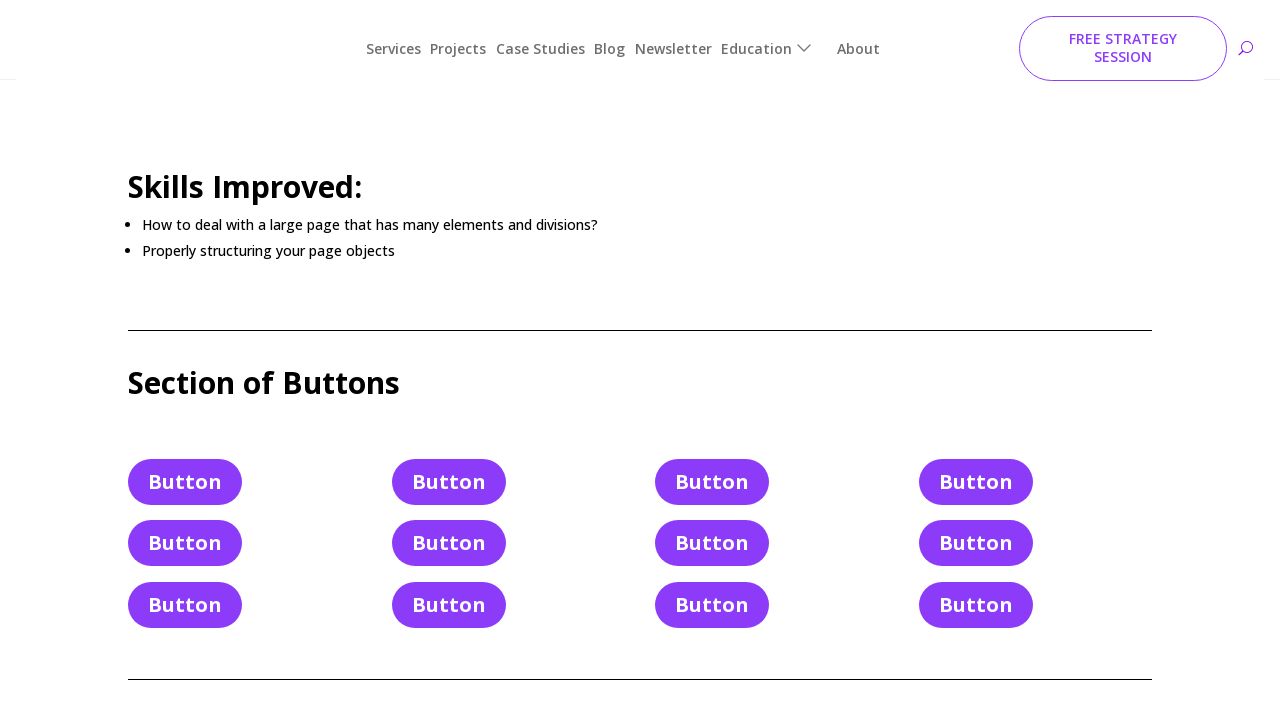

Scrolled to bottom of page using JavaScript
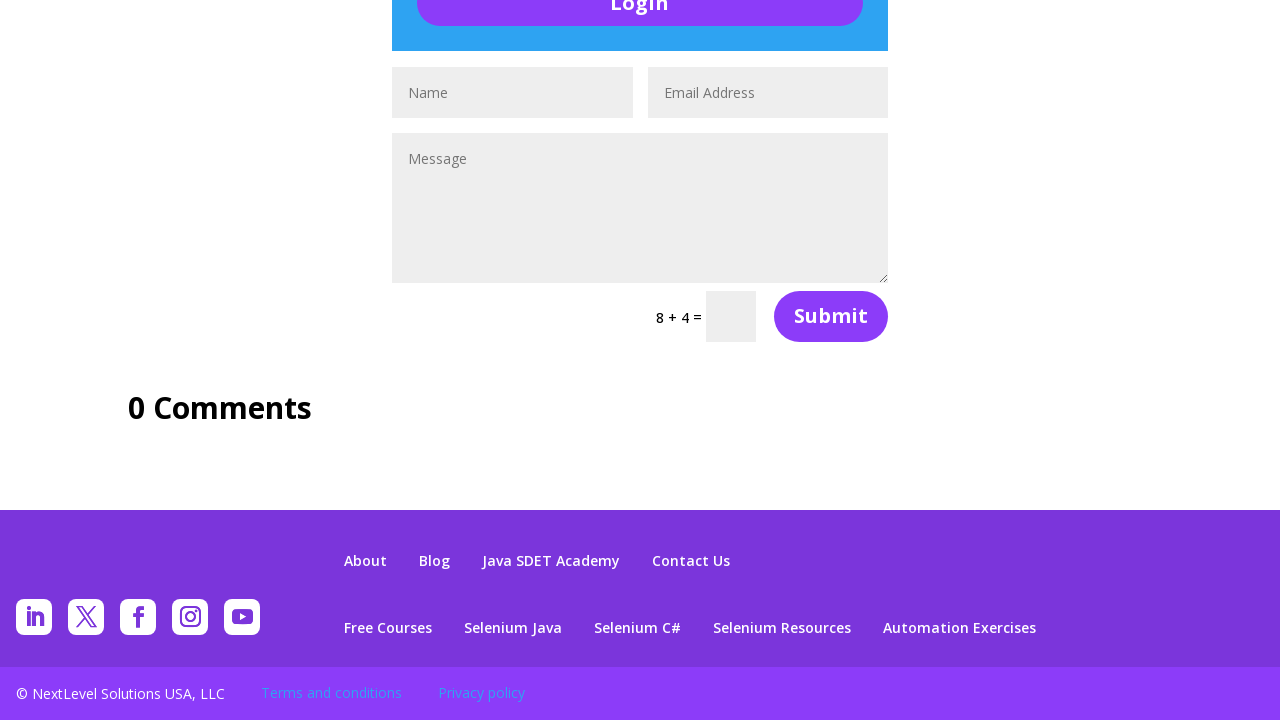

Waited 1000ms to observe scroll completion
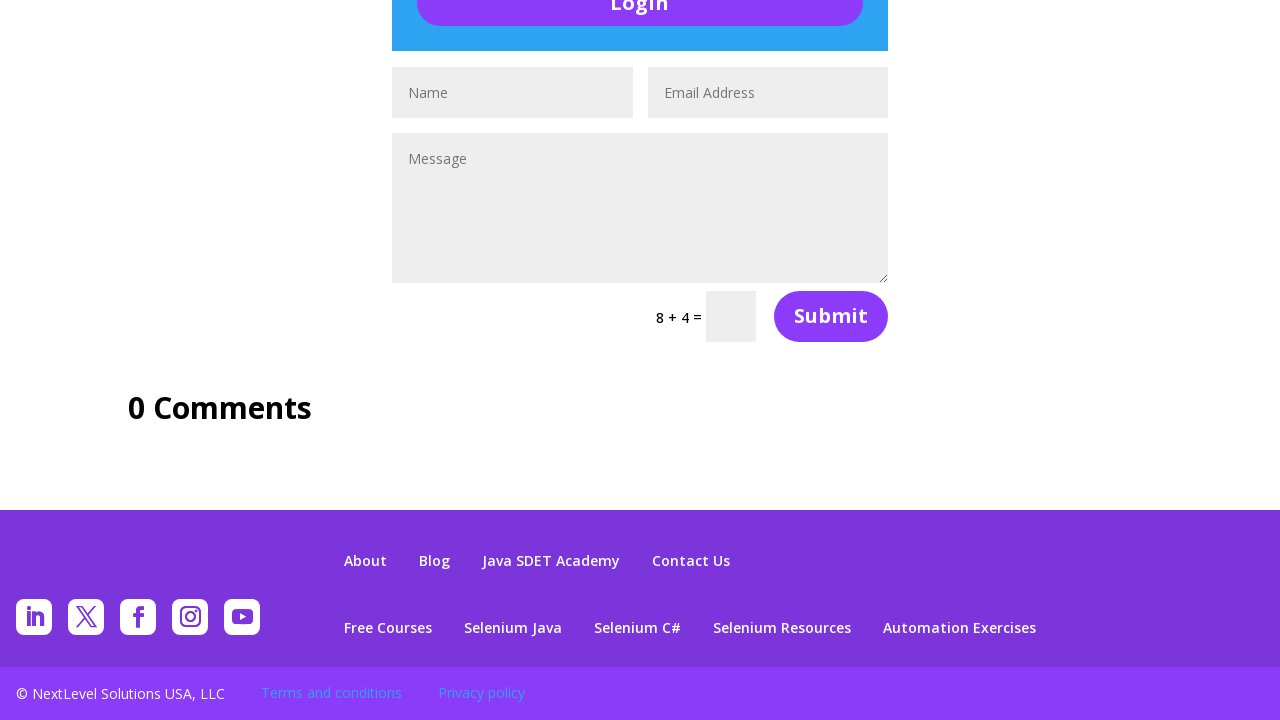

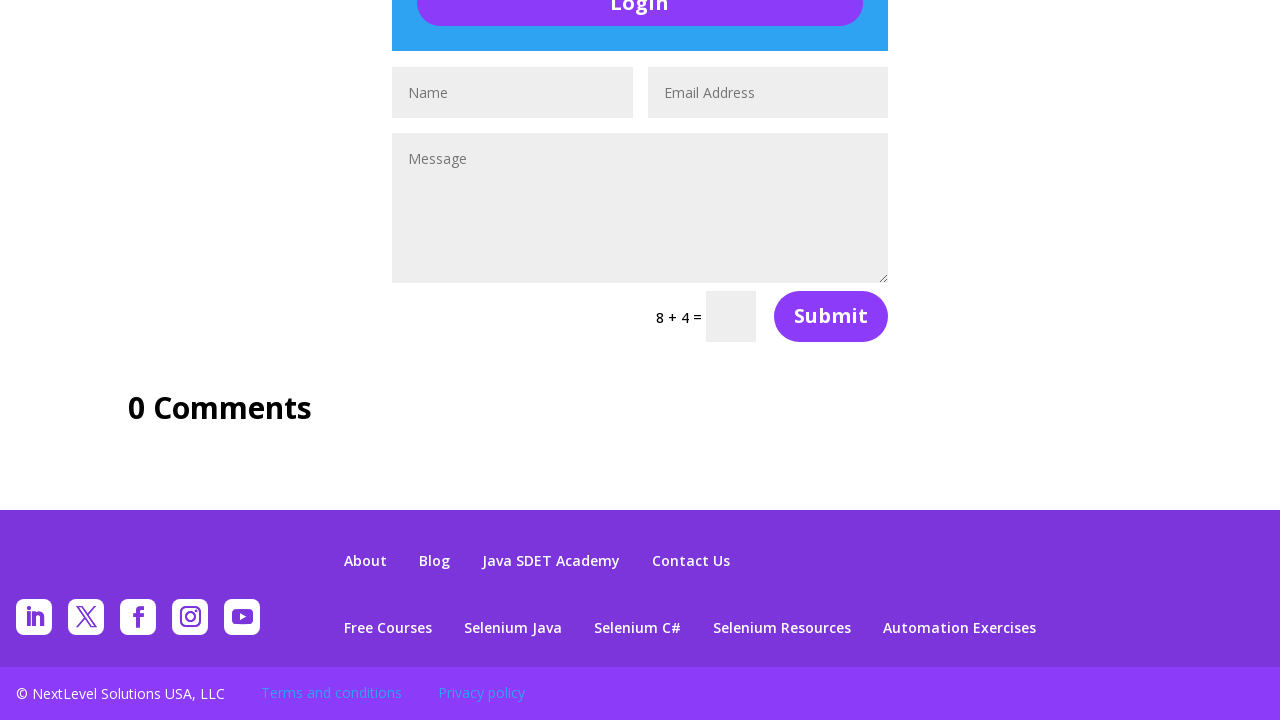